Navigates to Form Authentication page and verifies the Elemental Selenium link is enabled

Starting URL: https://the-internet.herokuapp.com/

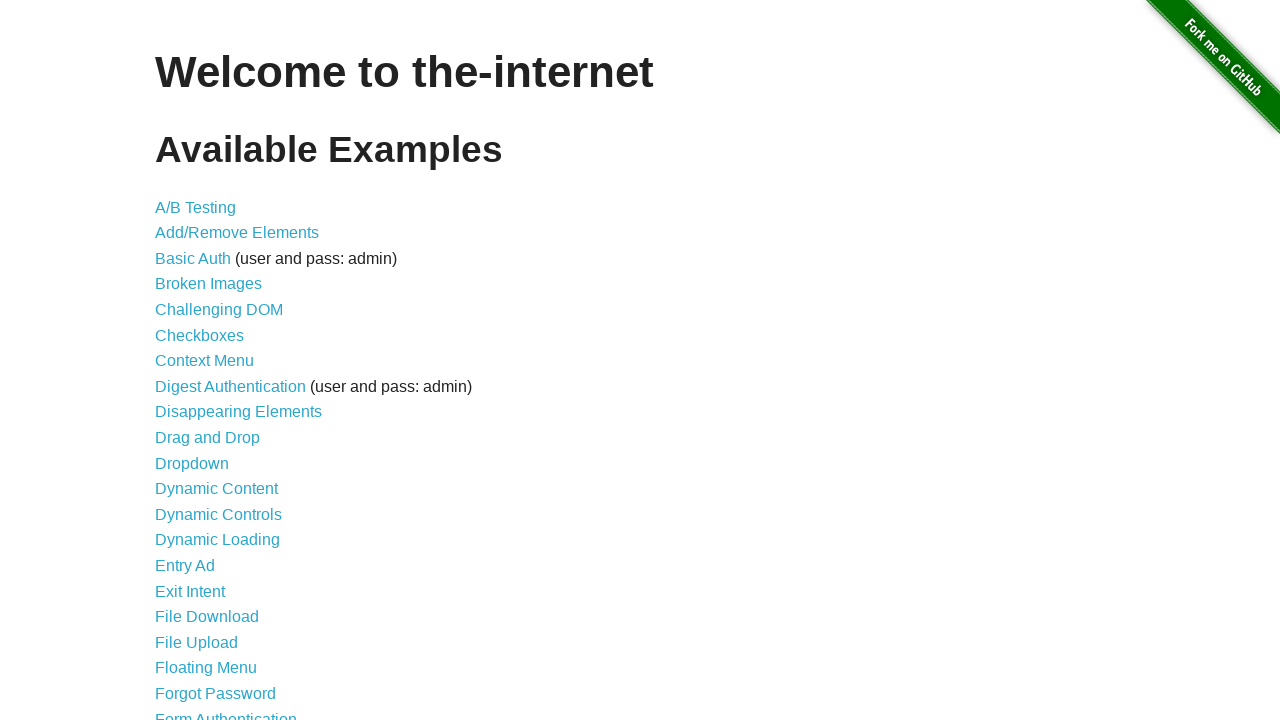

Clicked on Form Authentication link at (226, 712) on xpath=//a[text()="Form Authentication"]
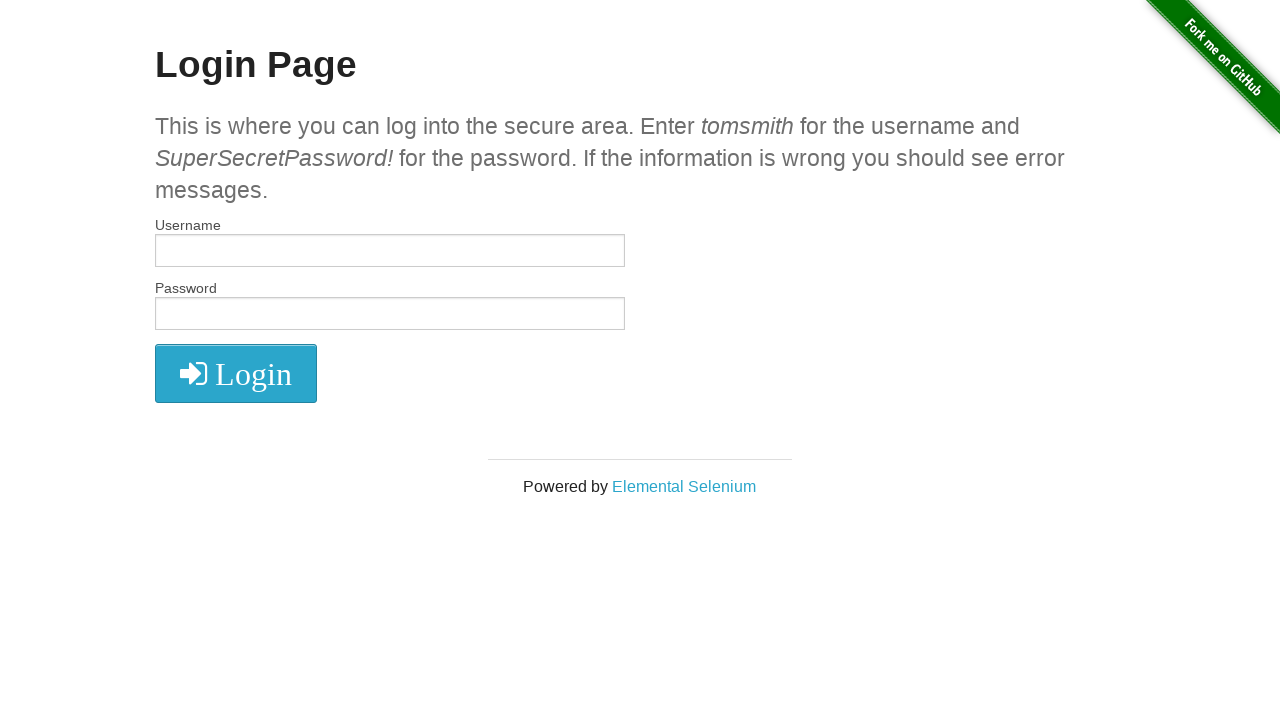

Verified Elemental Selenium link is enabled and visible
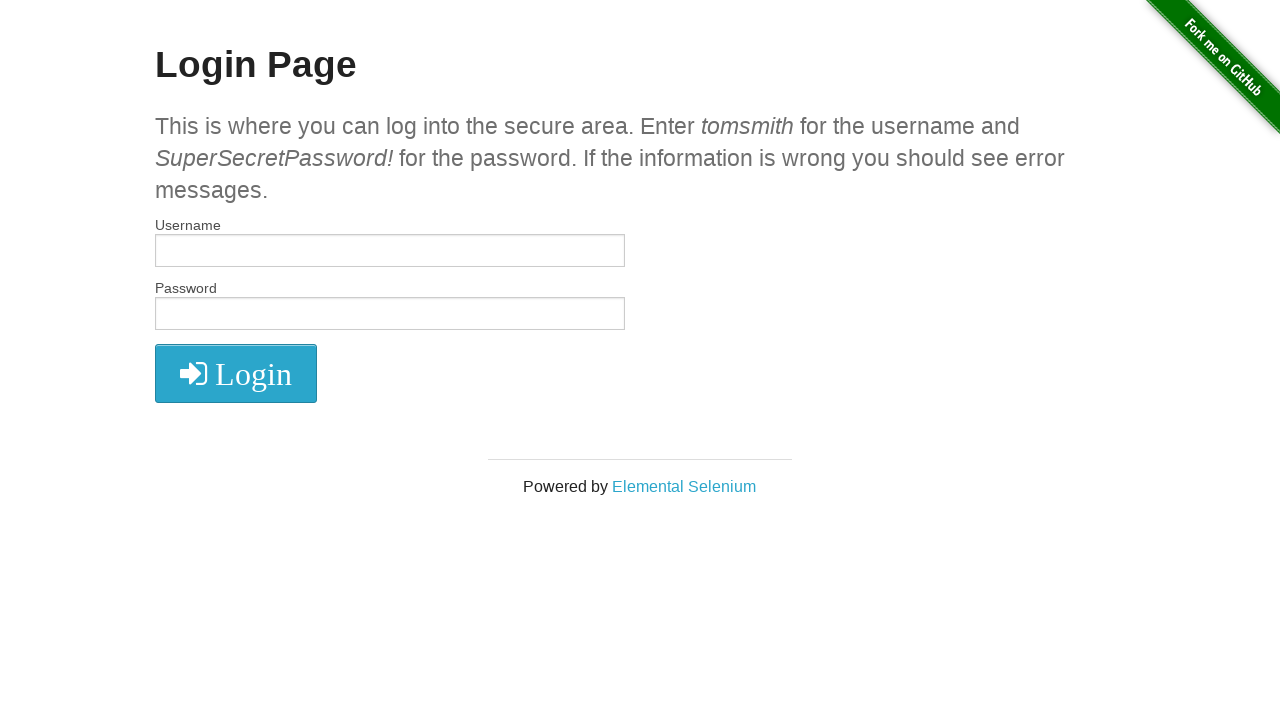

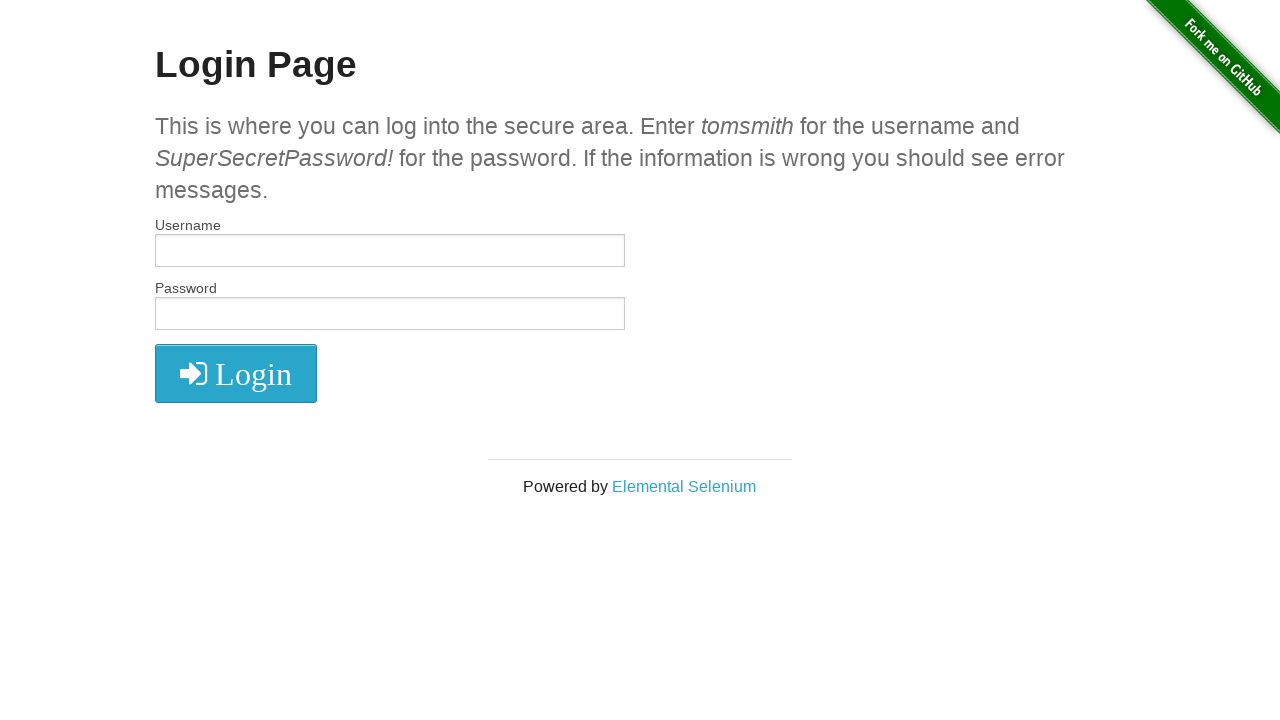